Tests file upload functionality on DemoQA by uploading a file and verifying the uploaded file path is displayed

Starting URL: https://demoqa.com/upload-download

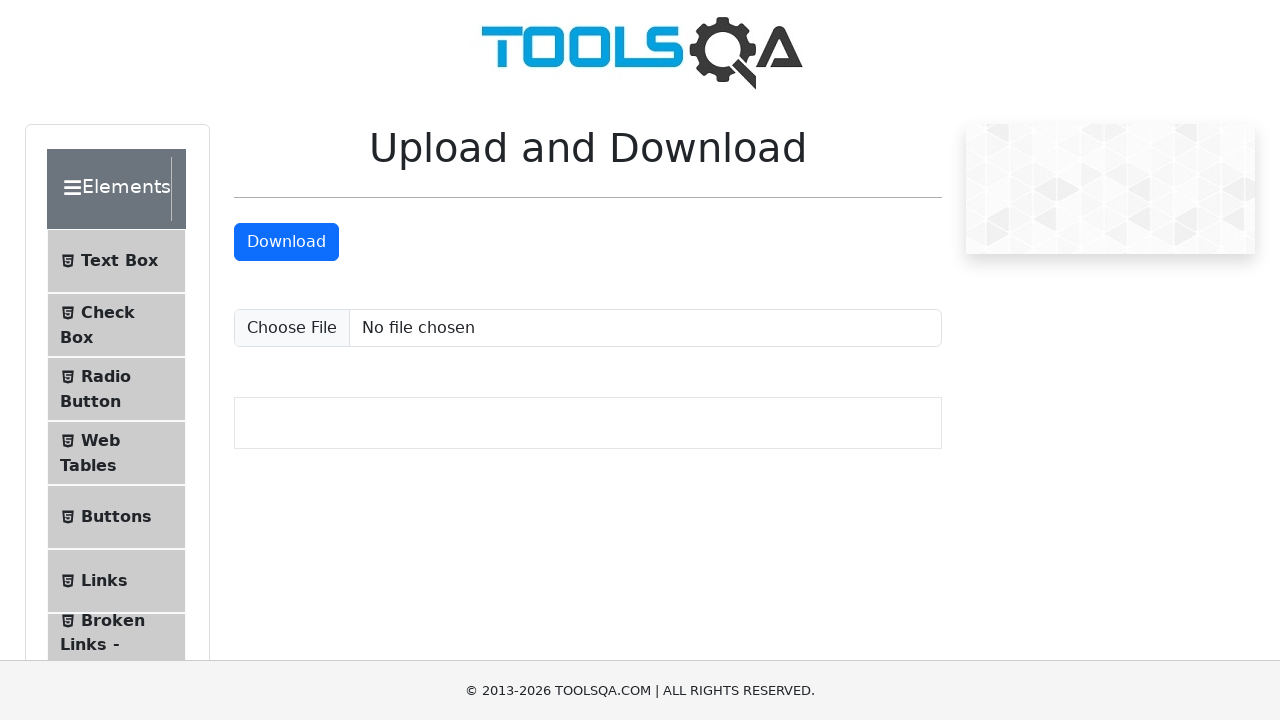

Created temporary test file at /tmp/tmp7bkgk6hv/test_upload.jpg
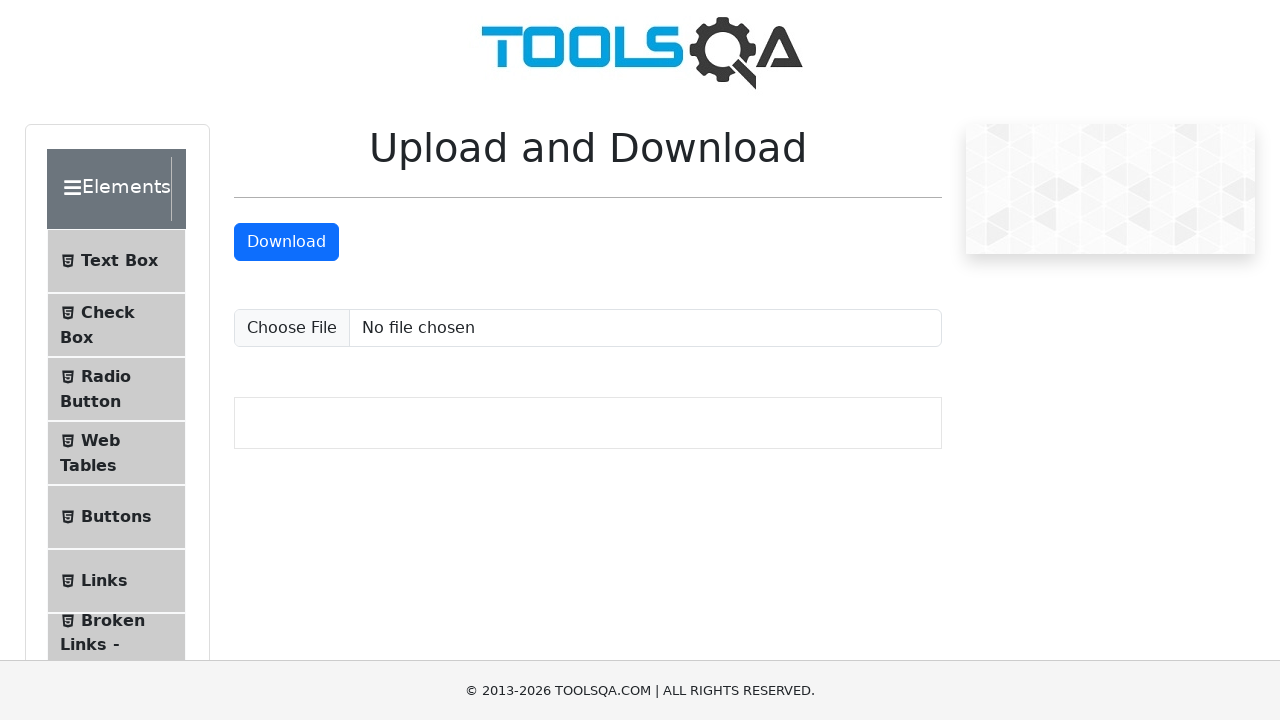

Set input file for upload using #uploadFile element
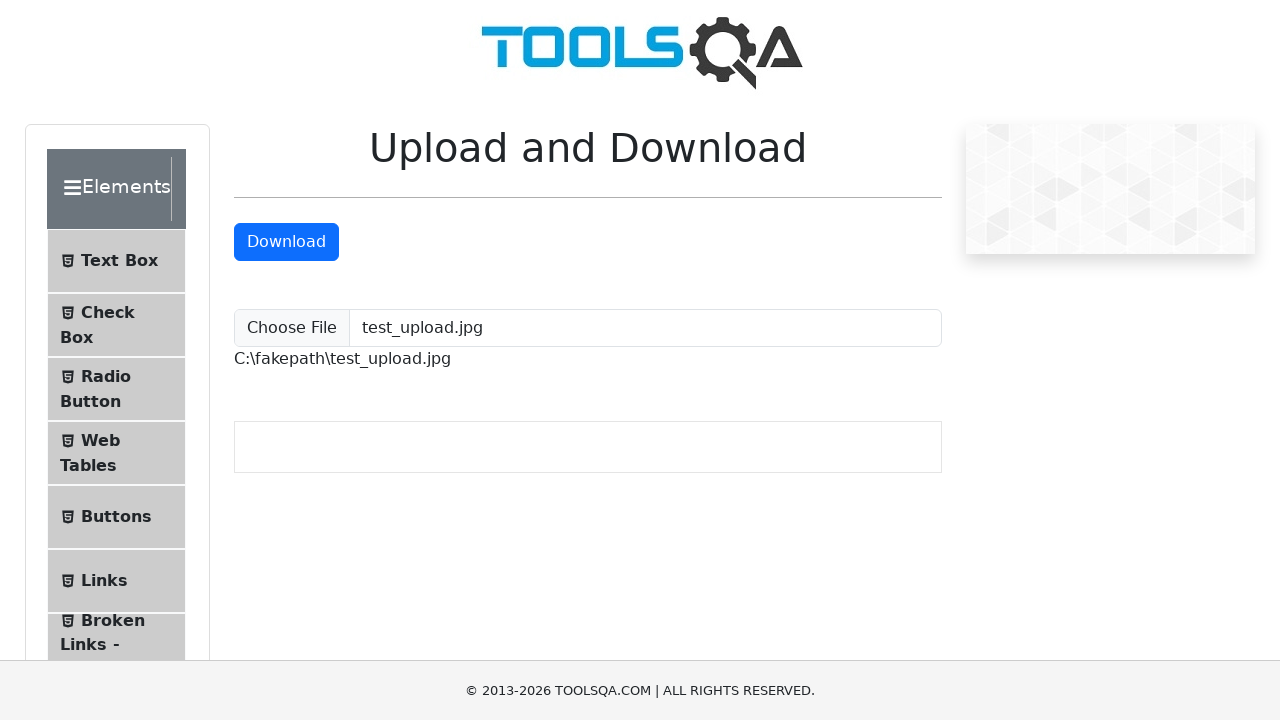

Uploaded file path element became visible
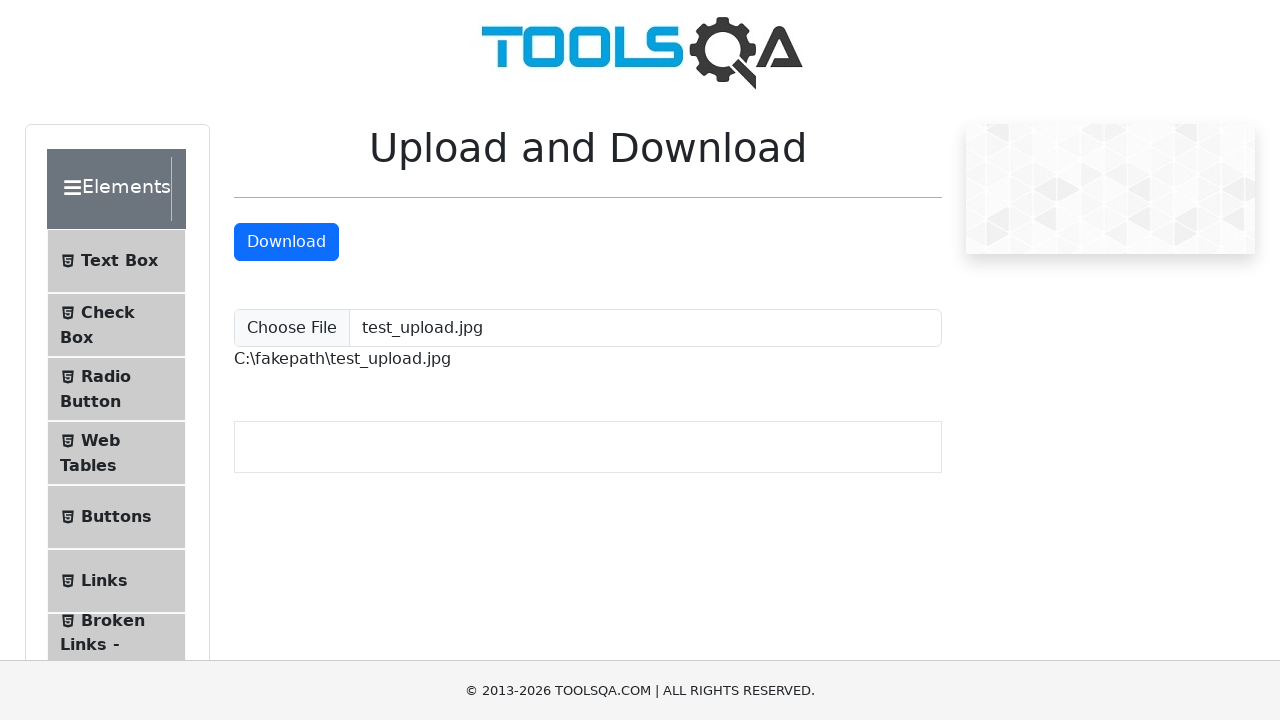

Verified that 'test_upload.jpg' appears in the uploaded file path
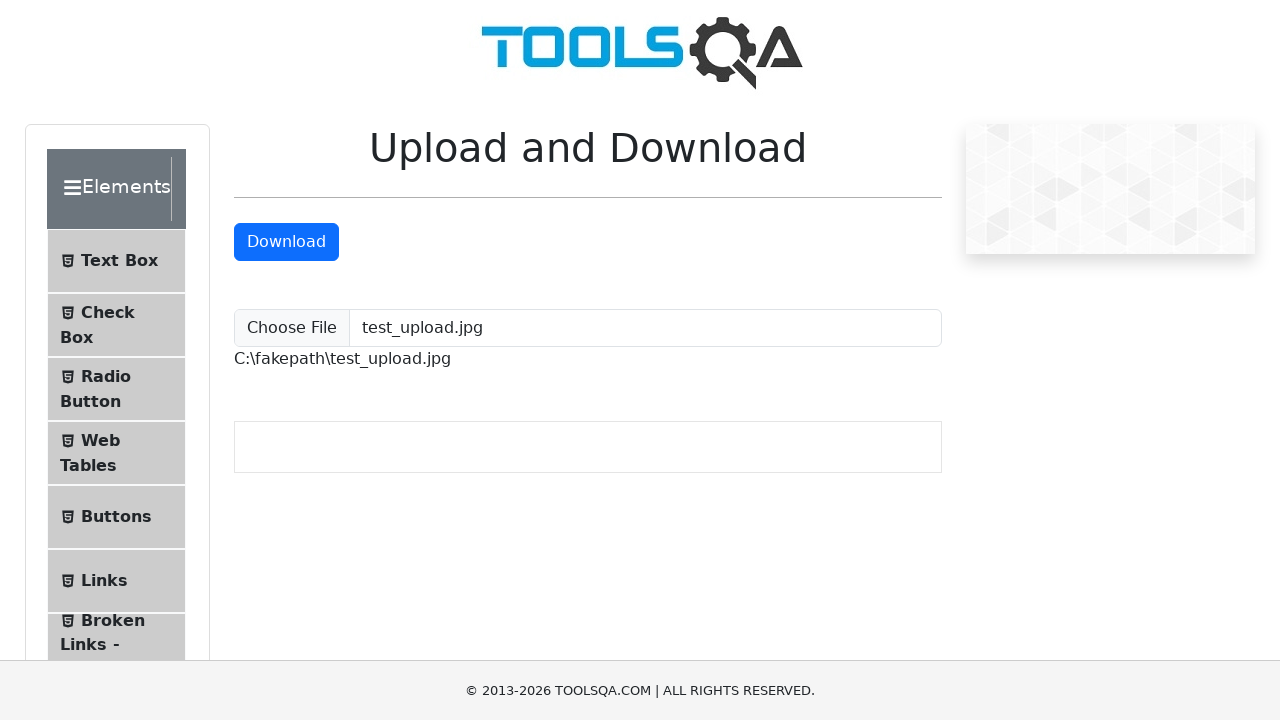

Removed temporary test file
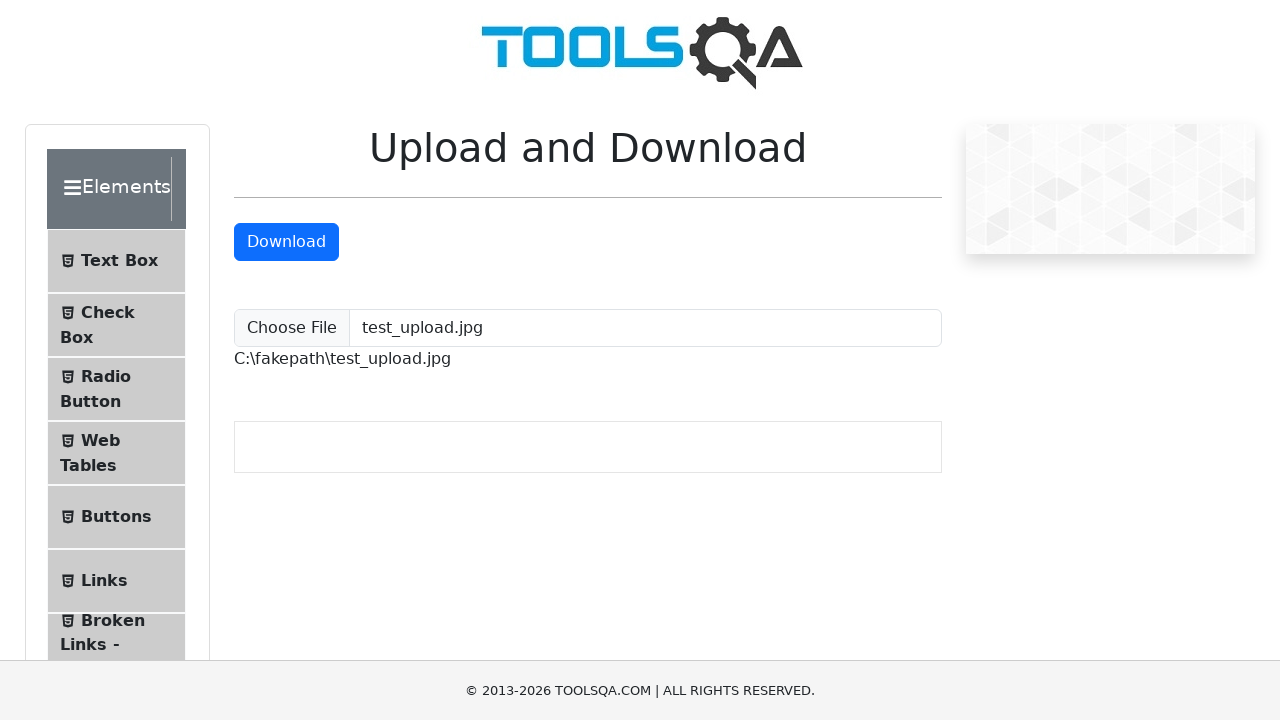

Removed temporary directory
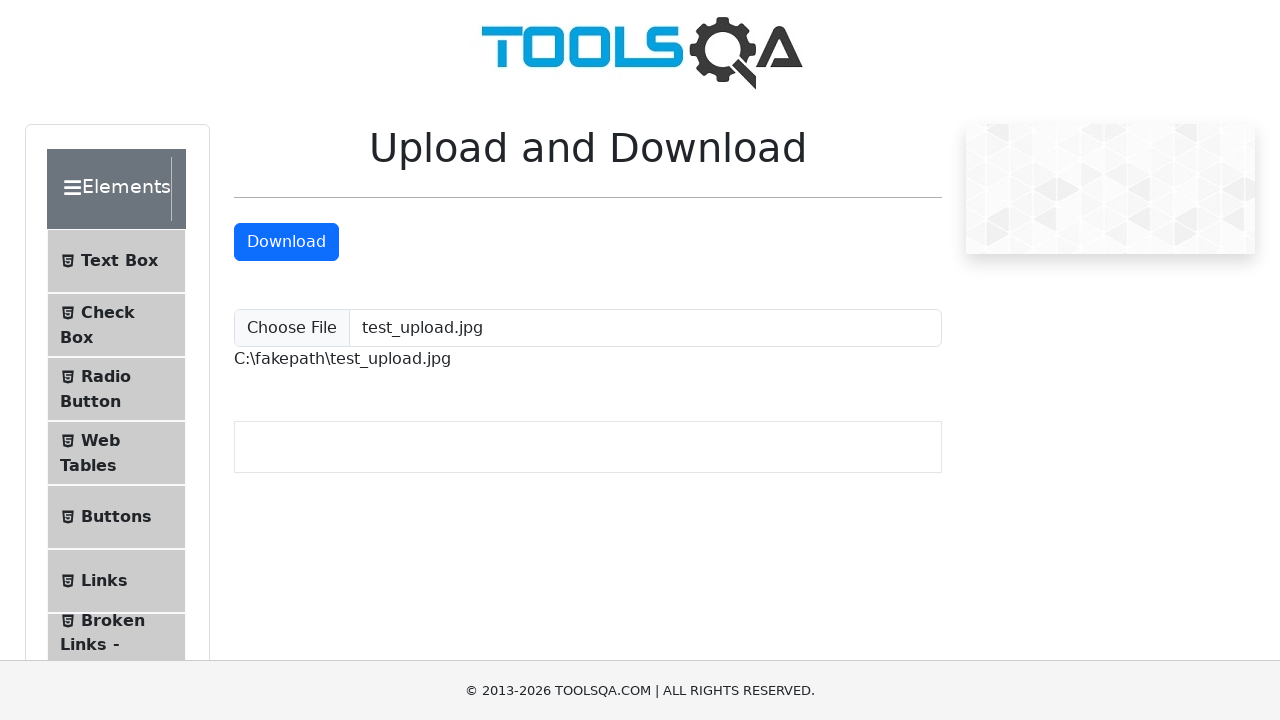

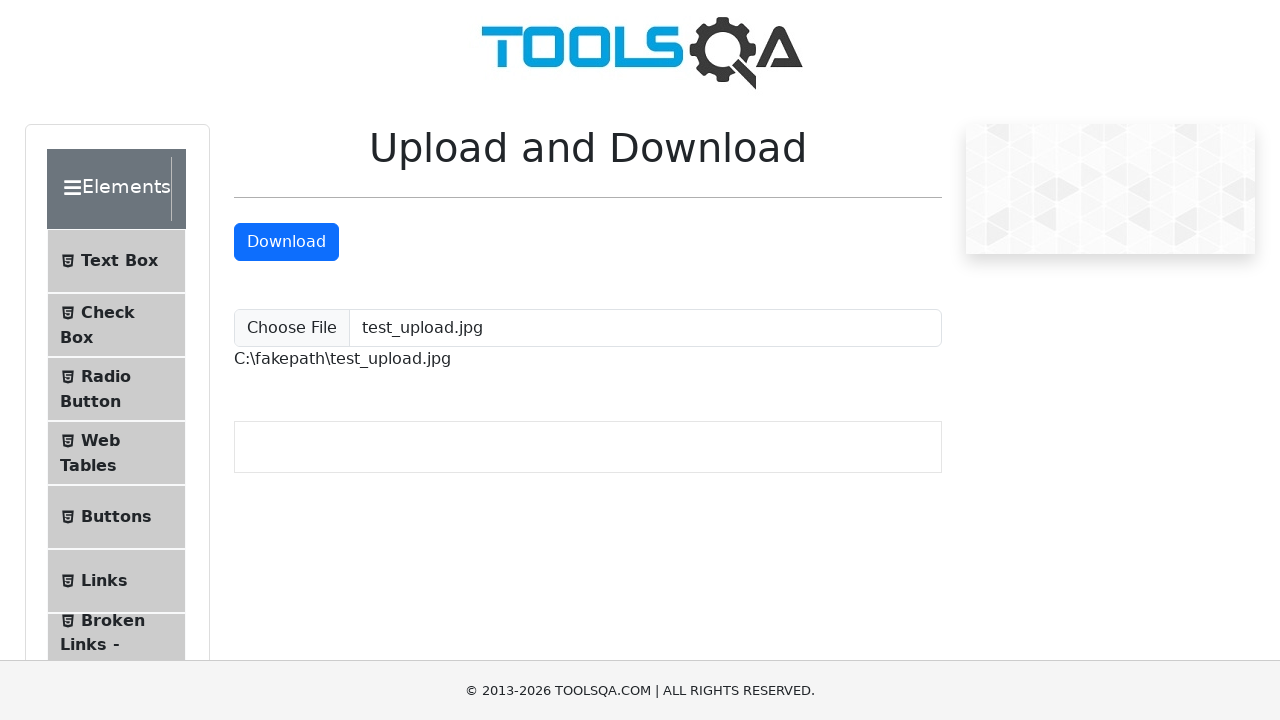